Tests autosuggest dropdown functionality by typing "ind" and selecting "India" from the suggested options

Starting URL: https://rahulshettyacademy.com/dropdownsPractise/

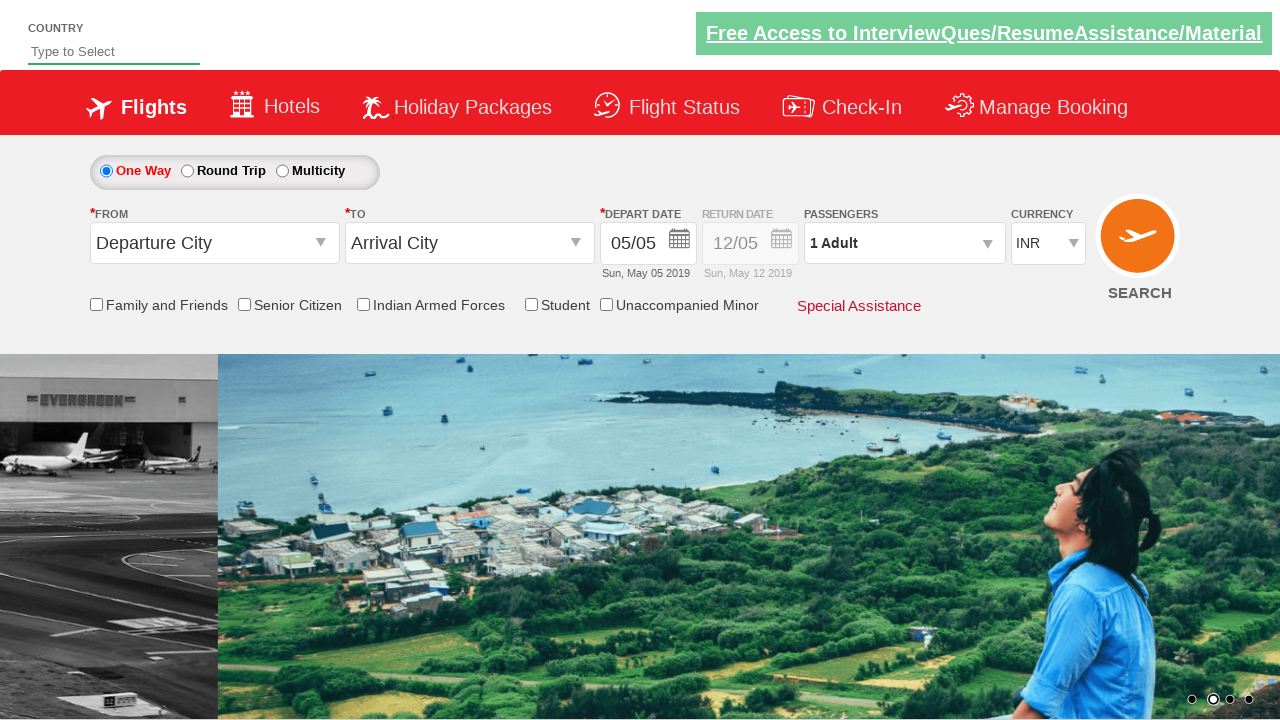

Typed 'ind' into autosuggest field on #autosuggest
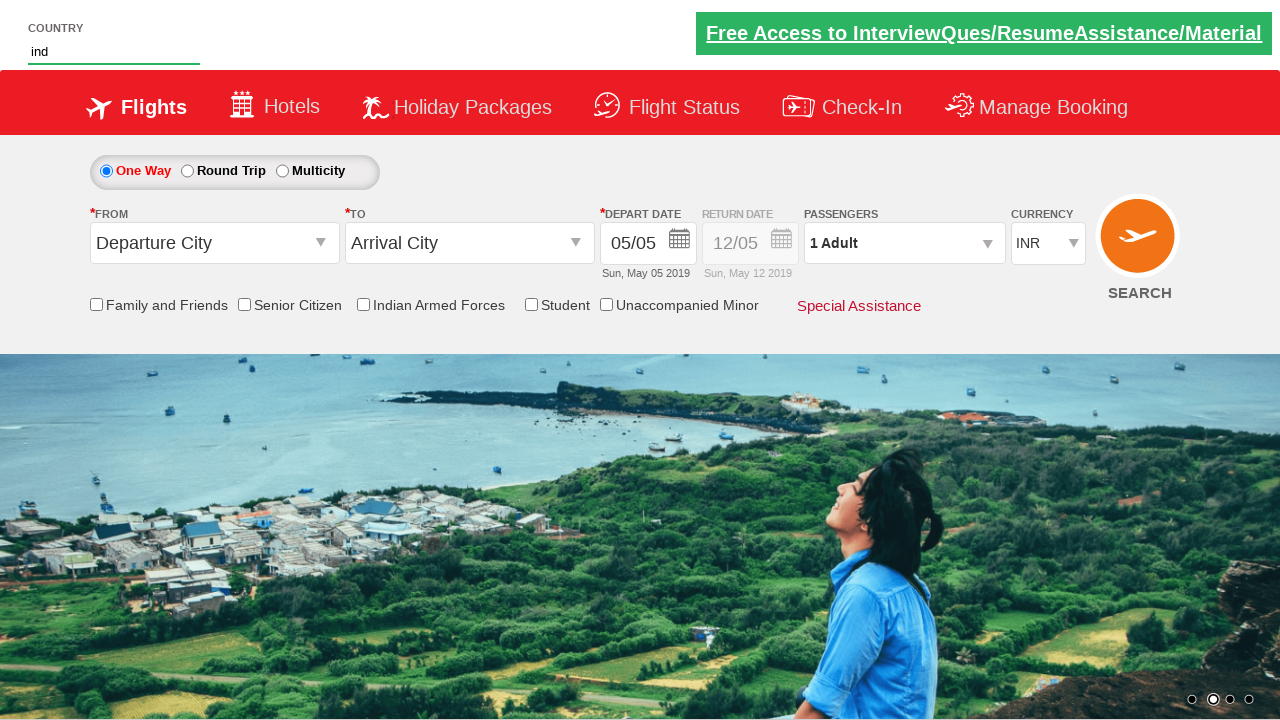

Autosuggest dropdown appeared with suggestions
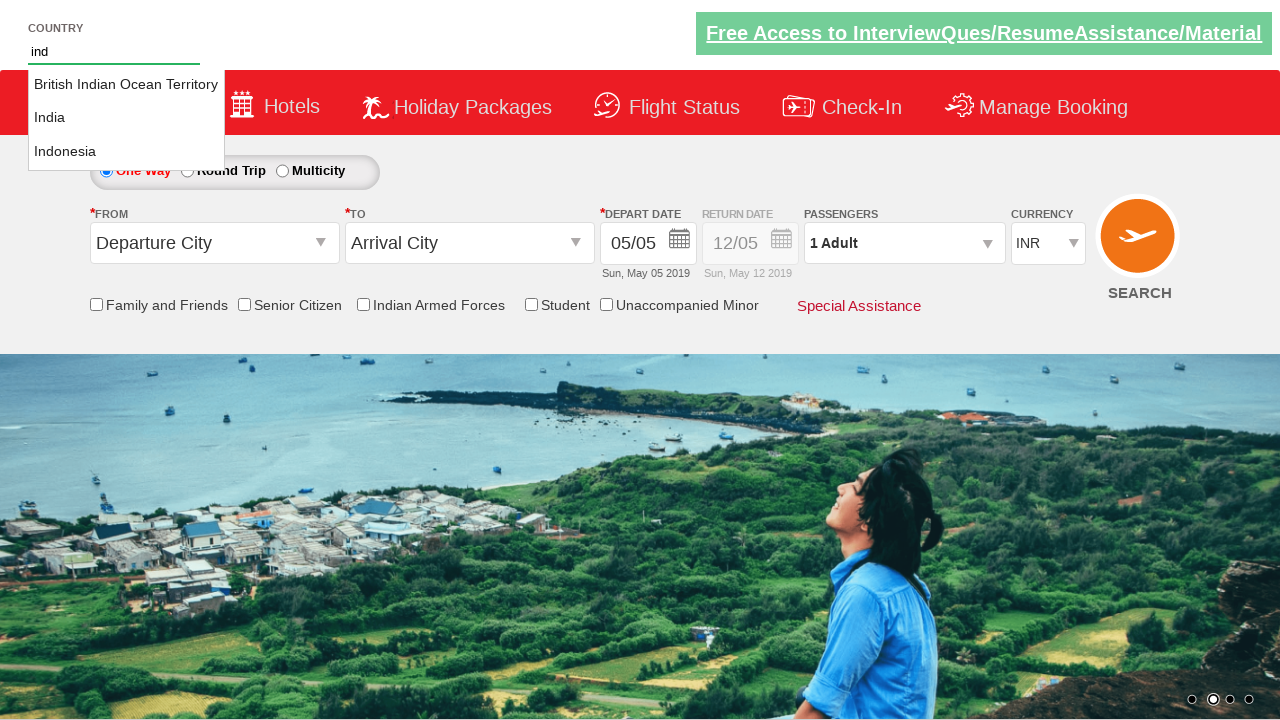

Selected 'India' from autosuggest dropdown options at (126, 118) on li.ui-menu-item >> nth=1
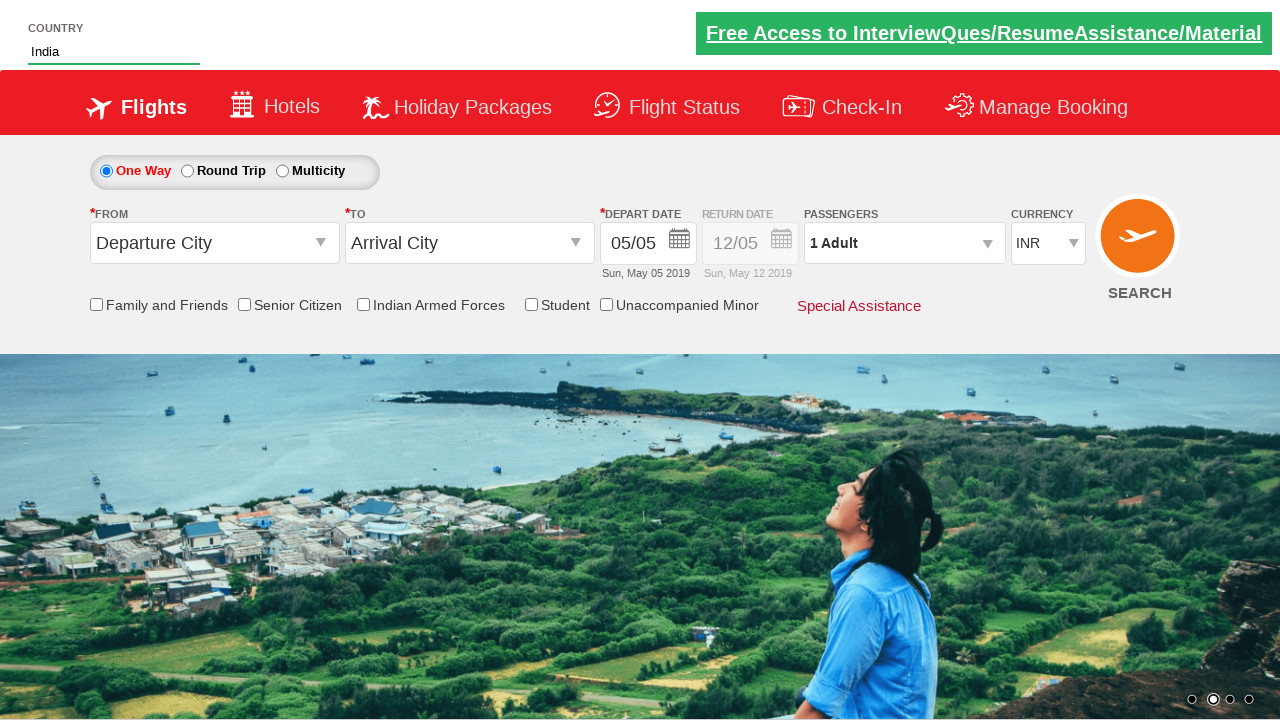

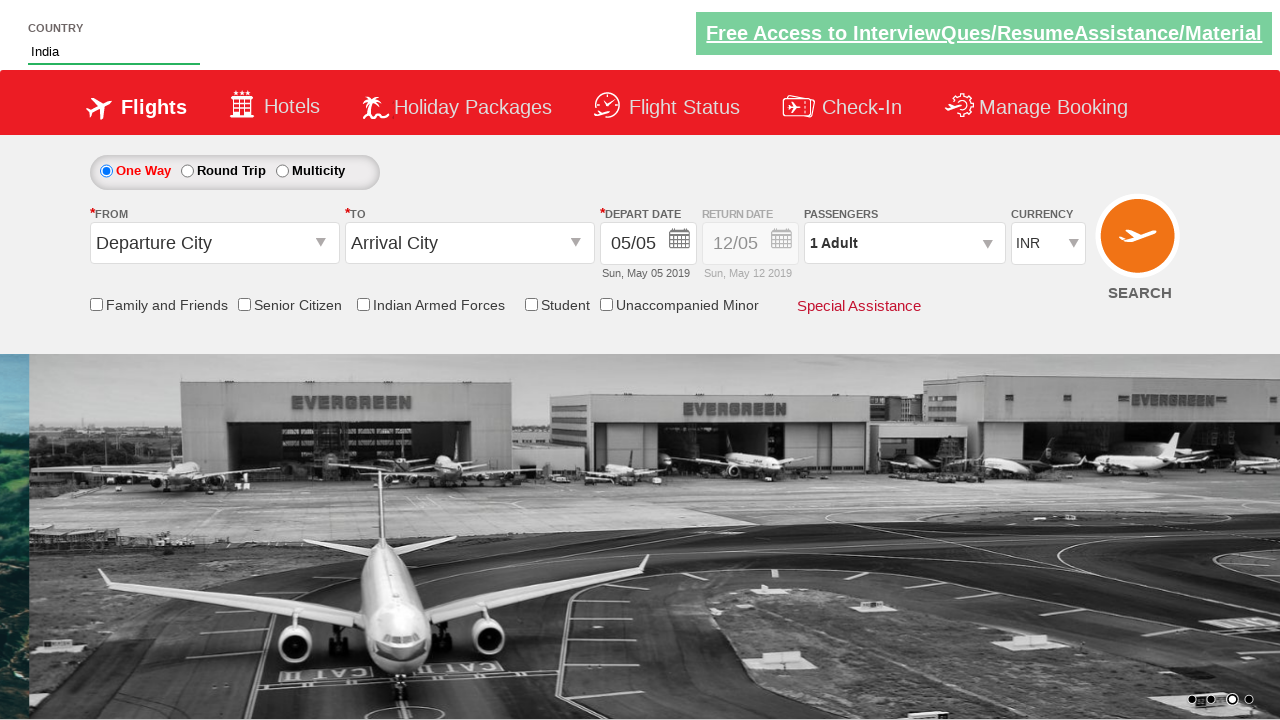